Tests the add/remove elements functionality by clicking the "Add Element" button twice to create two delete buttons, then clicking one delete button and verifying only one remains.

Starting URL: https://the-internet.herokuapp.com/add_remove_elements/

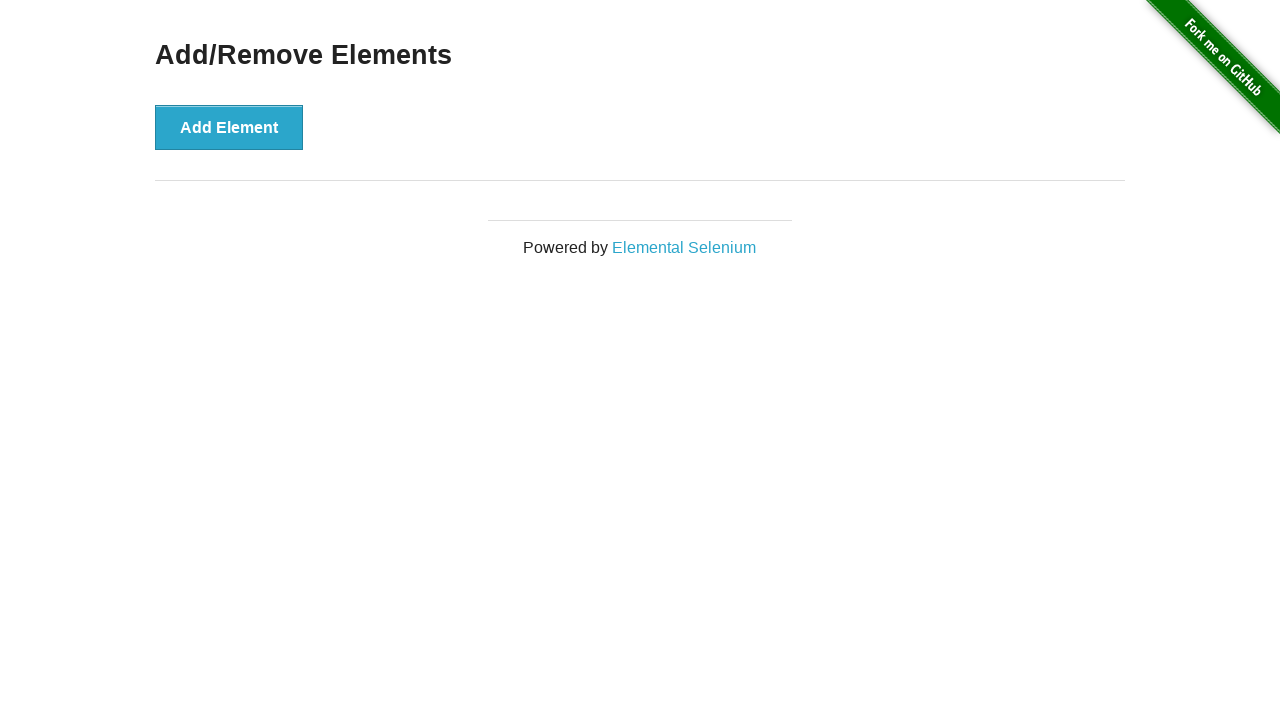

Clicked 'Add Element' button first time to create first delete button at (229, 127) on xpath=//button[text()='Add Element']
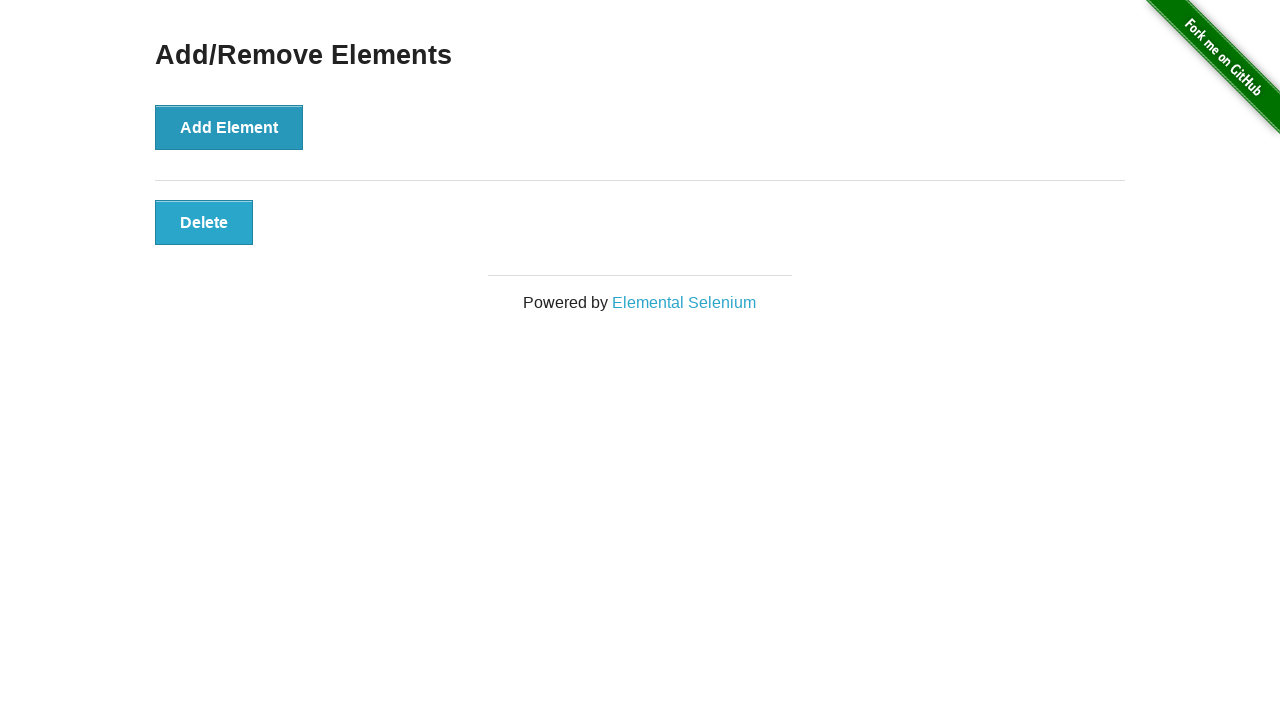

Clicked 'Add Element' button second time to create second delete button at (229, 127) on xpath=//button[text()='Add Element']
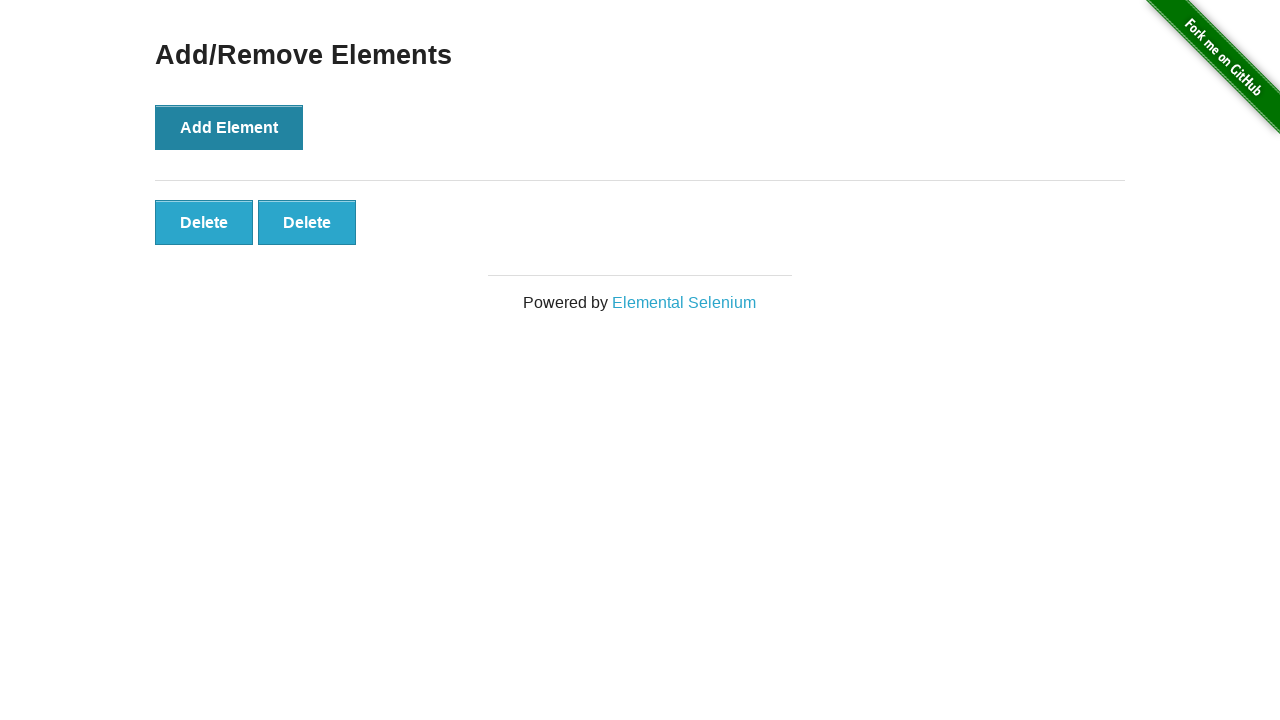

Clicked first 'Delete' button to remove one element at (204, 222) on xpath=//button[text()='Delete']
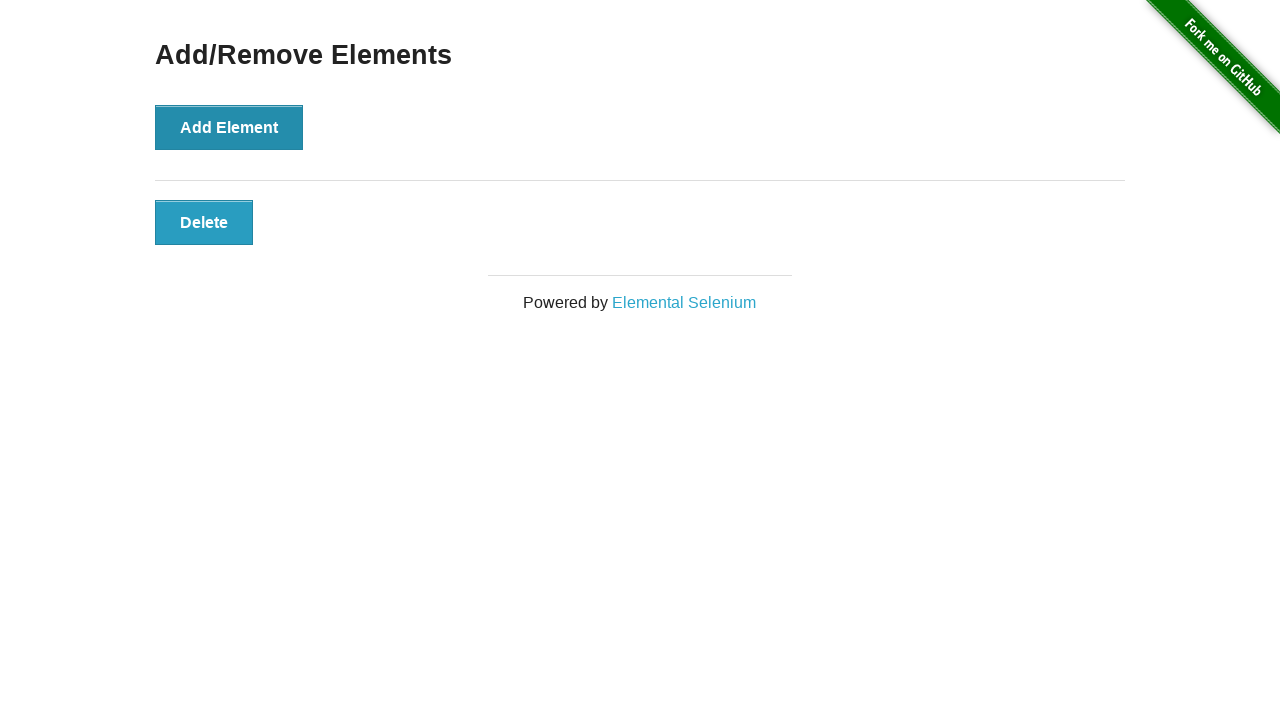

Located all remaining 'Delete' buttons
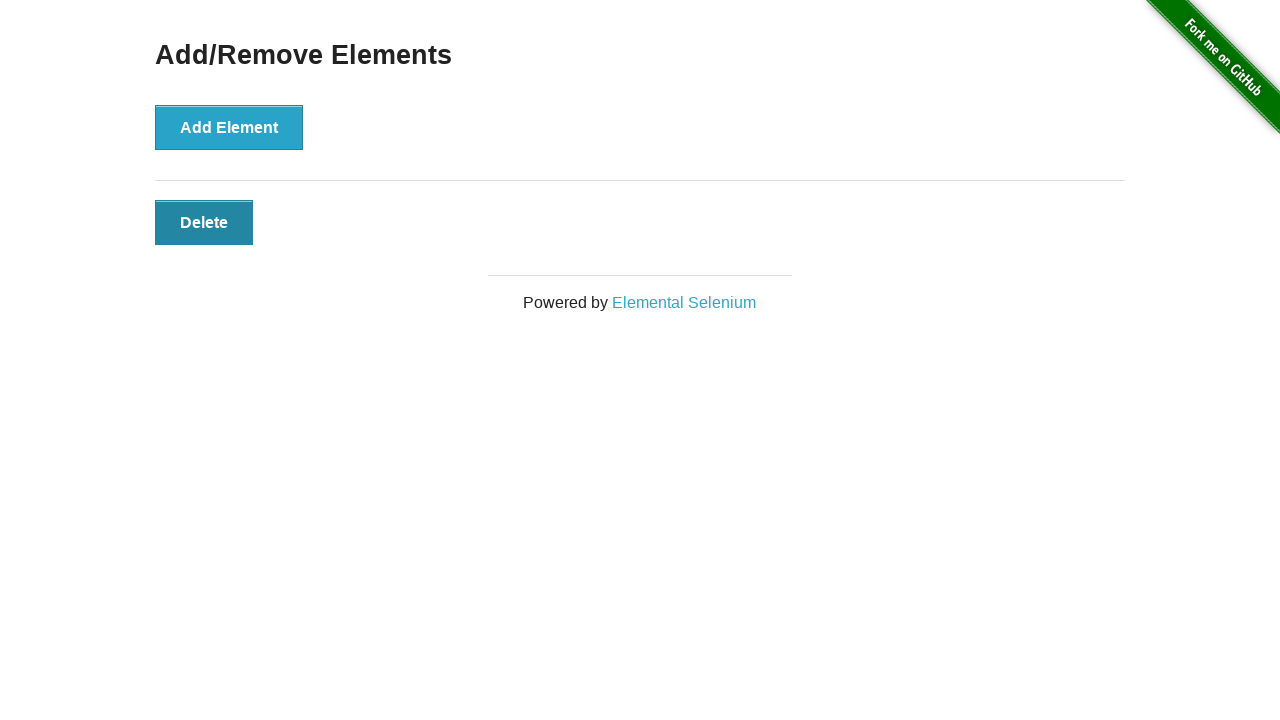

Verified that exactly one 'Delete' button remains after removal
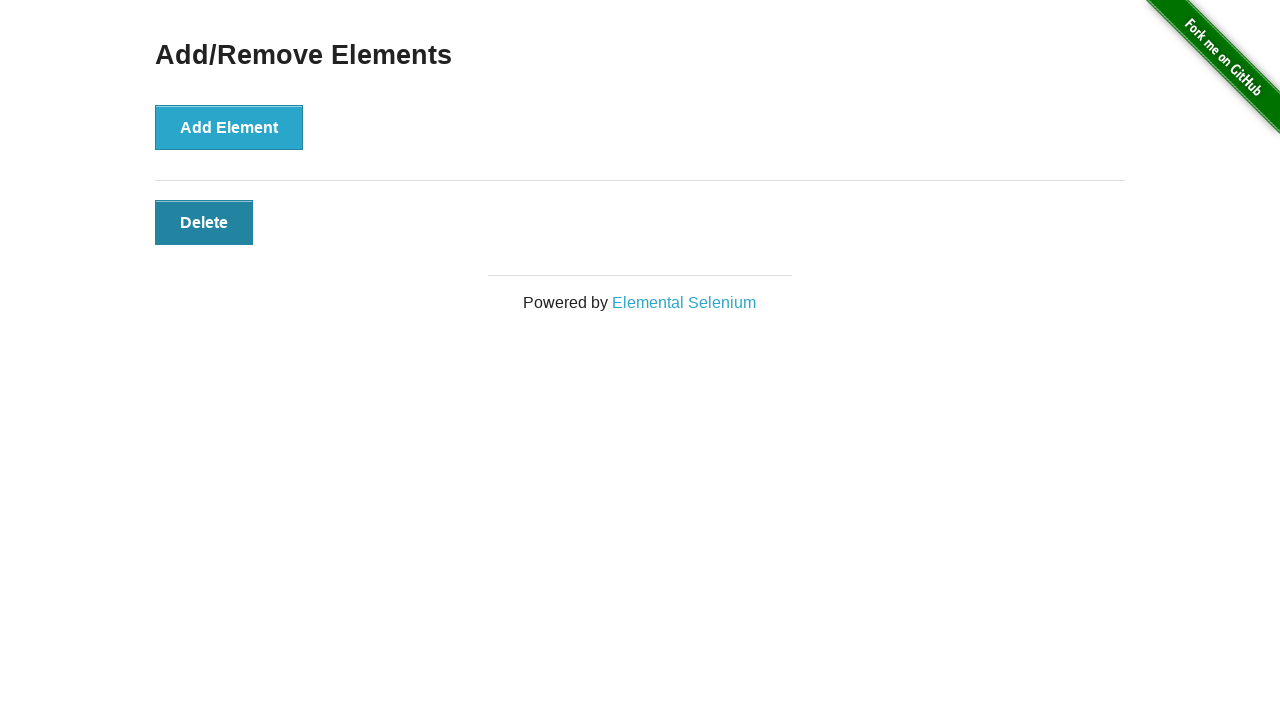

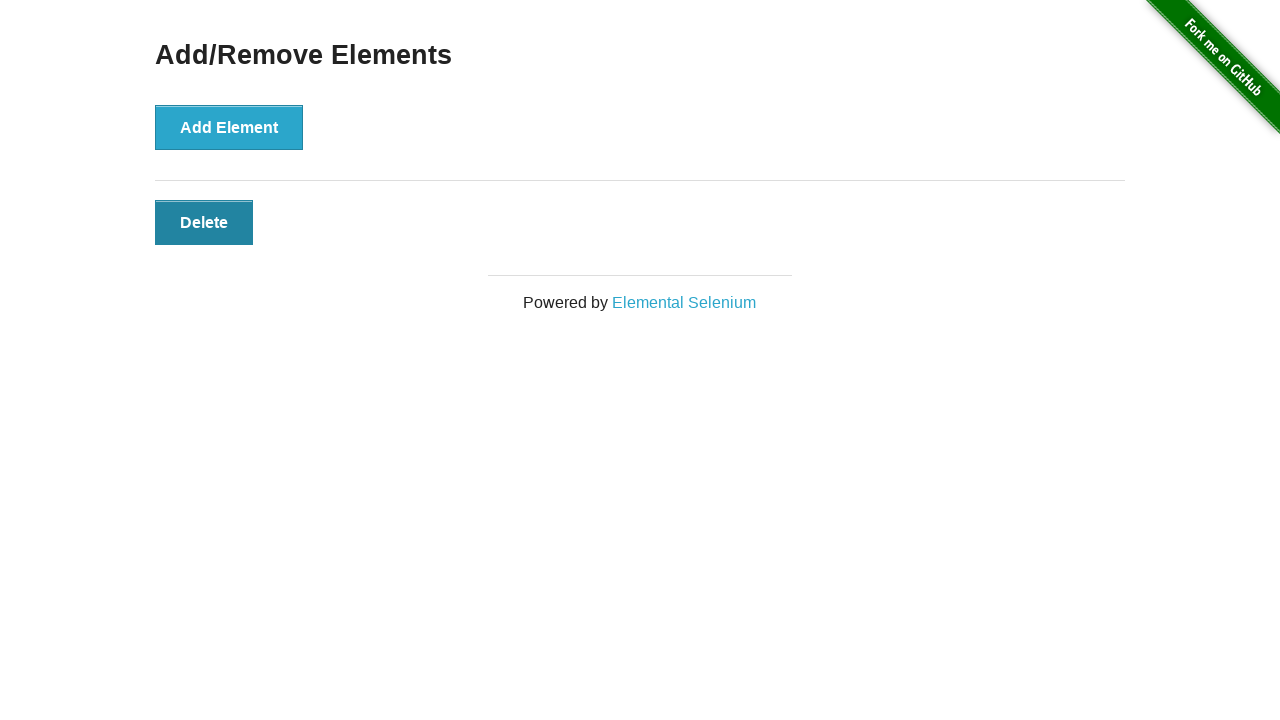